Tests jQuery UI selectable widget by selecting multiple items using Ctrl+click functionality

Starting URL: https://jqueryui.com/selectable/

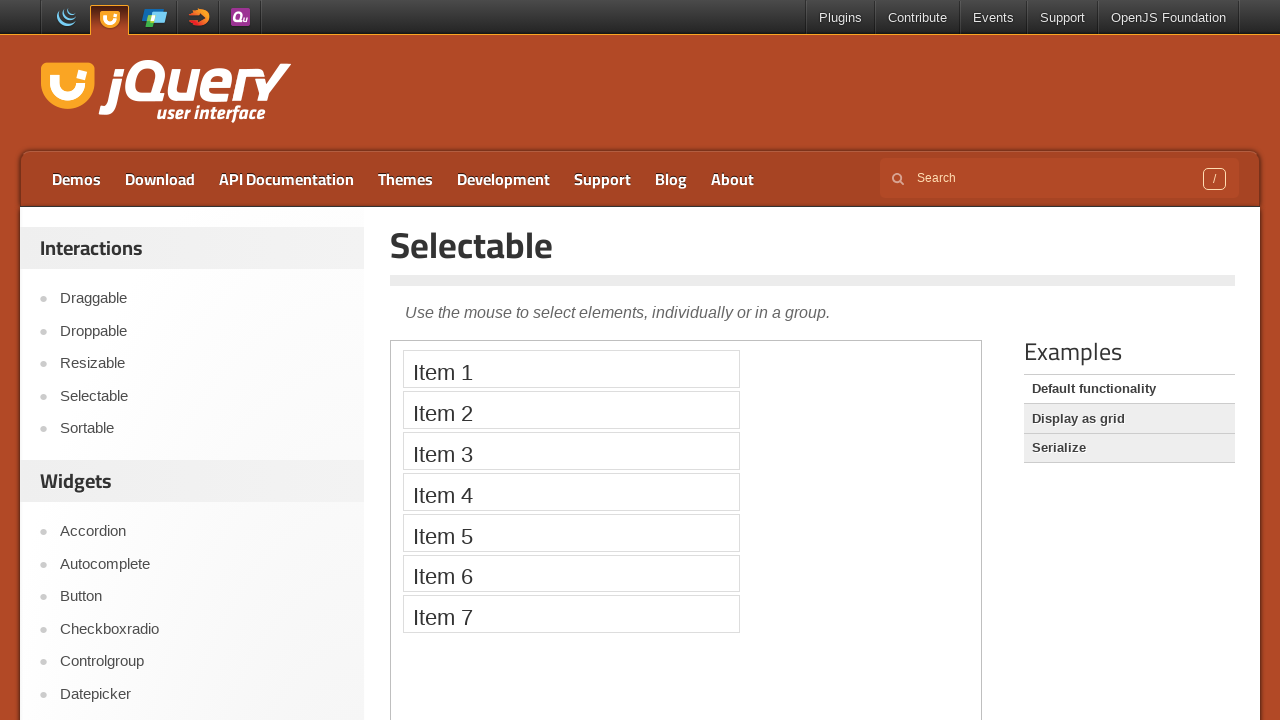

Located iframe containing selectable widget
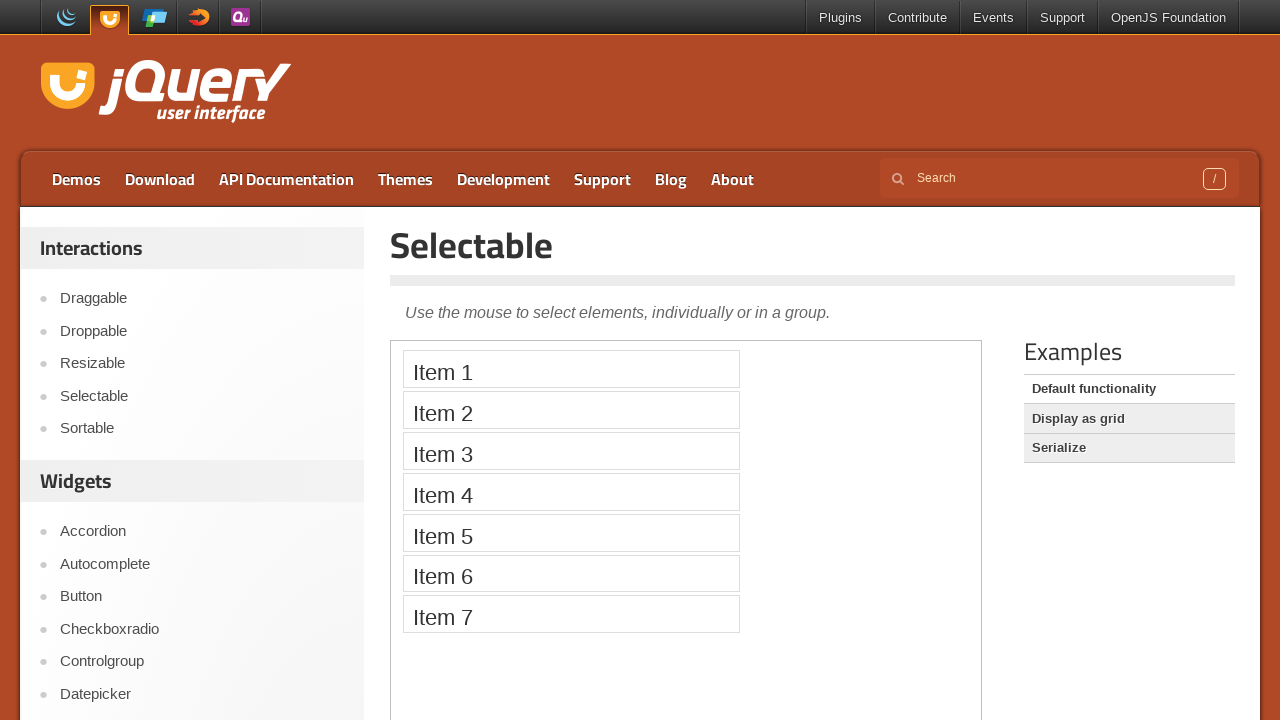

Located Item 1 element
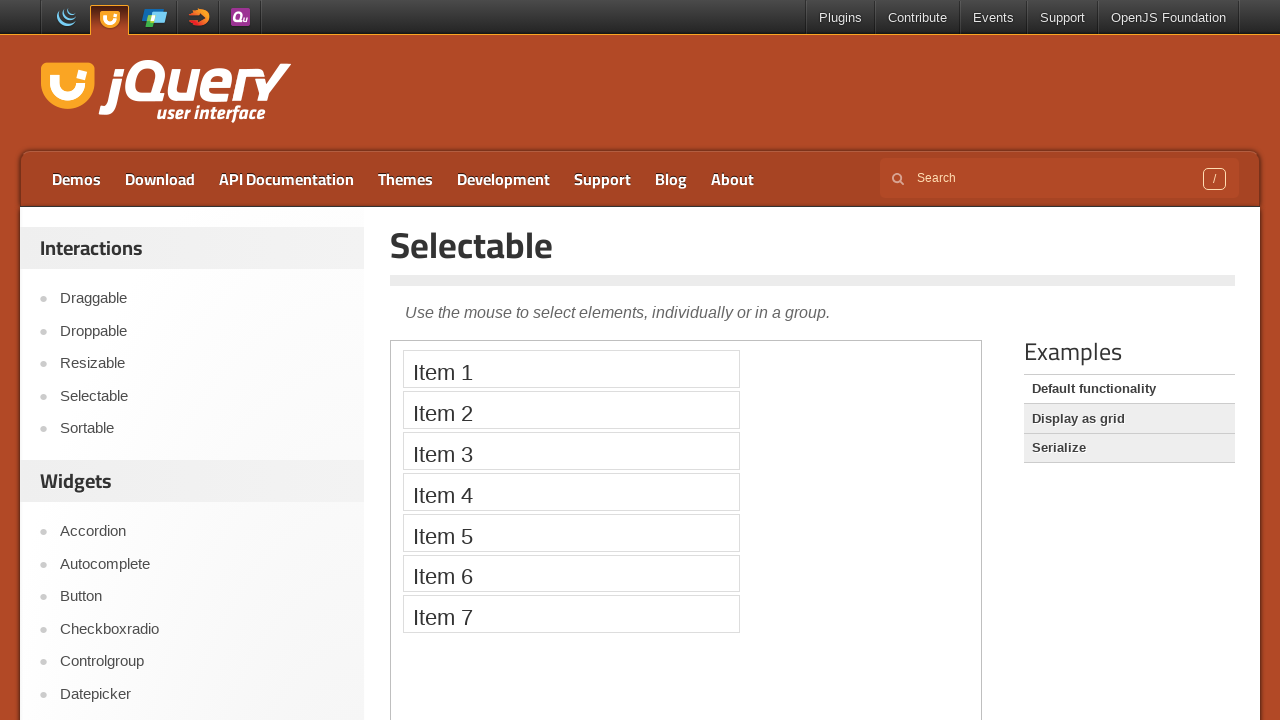

Located Item 4 element
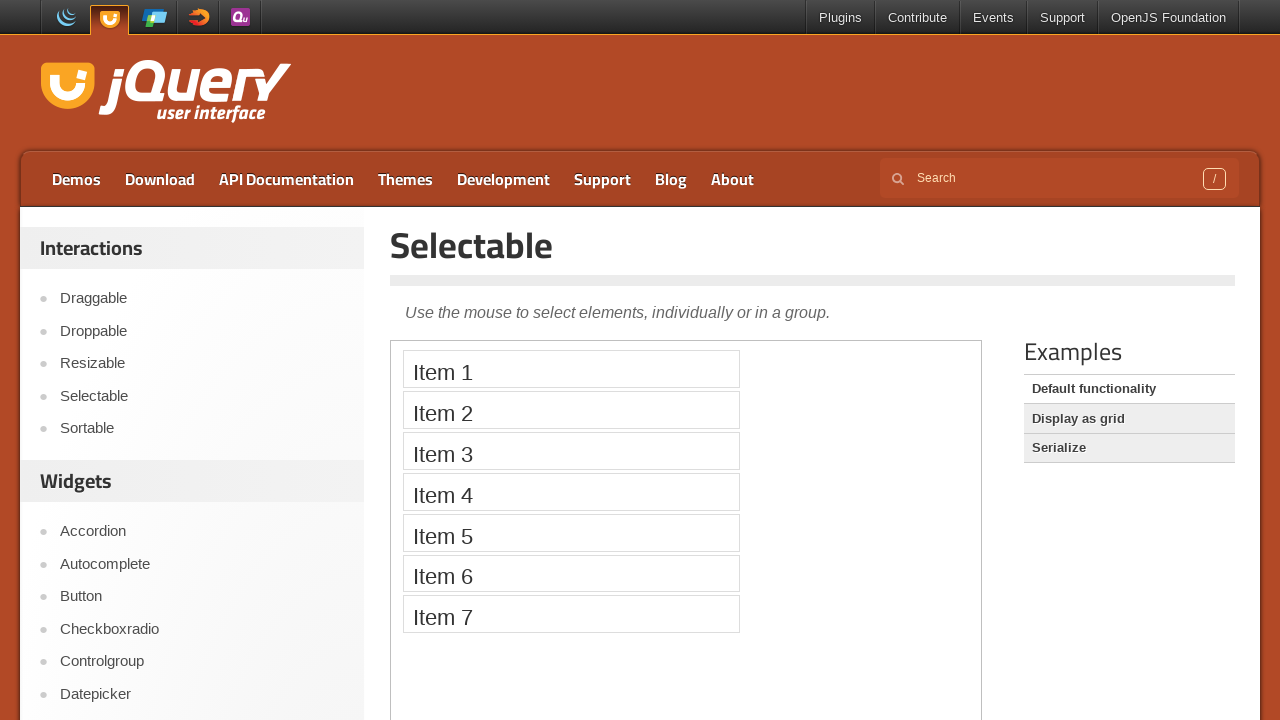

Located Item 6 element
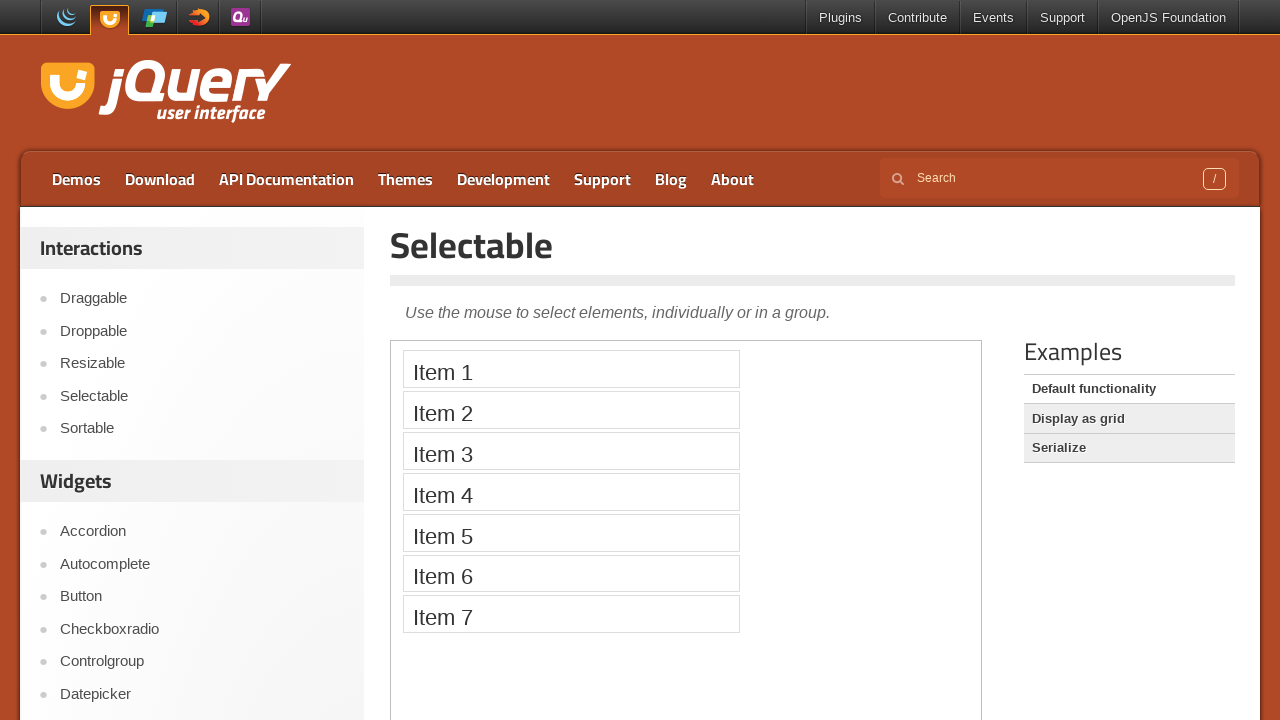

Ctrl+clicked Item 1 to select it at (571, 369) on iframe >> nth=0 >> internal:control=enter-frame >> xpath=//li[text()='Item 1']
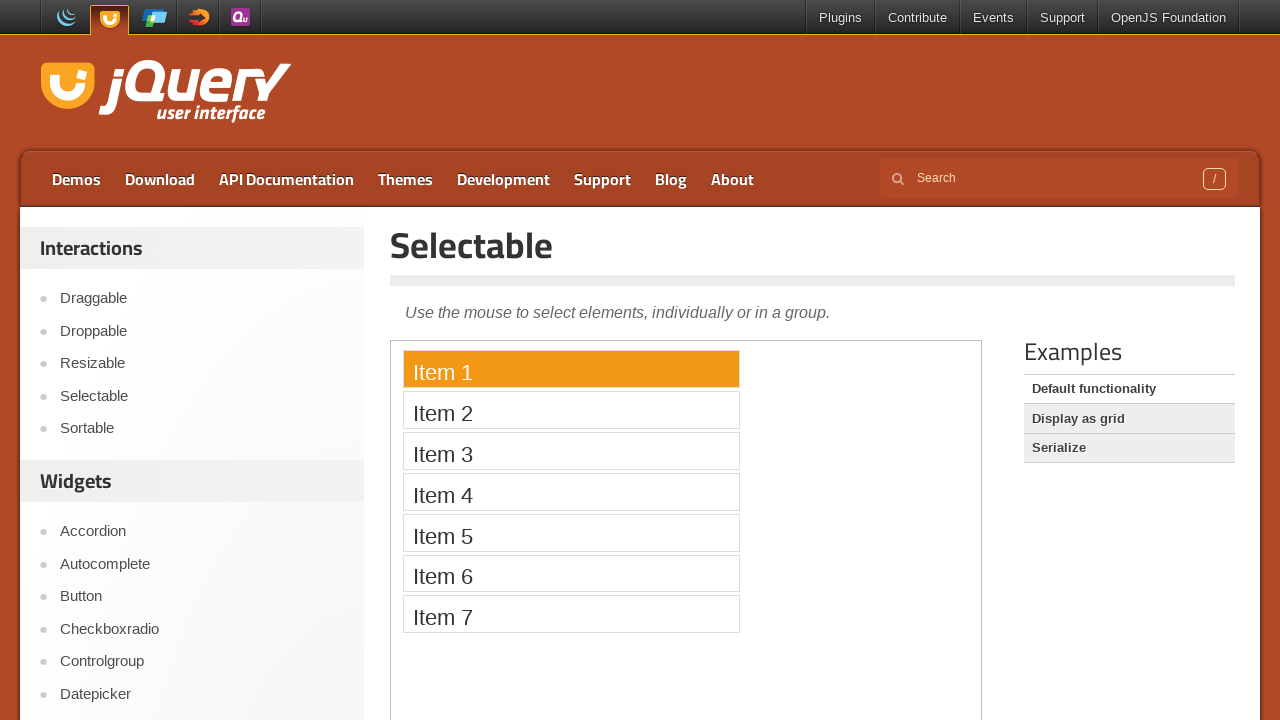

Ctrl+clicked Item 4 to add it to selection at (571, 492) on iframe >> nth=0 >> internal:control=enter-frame >> xpath=//li[text()='Item 4']
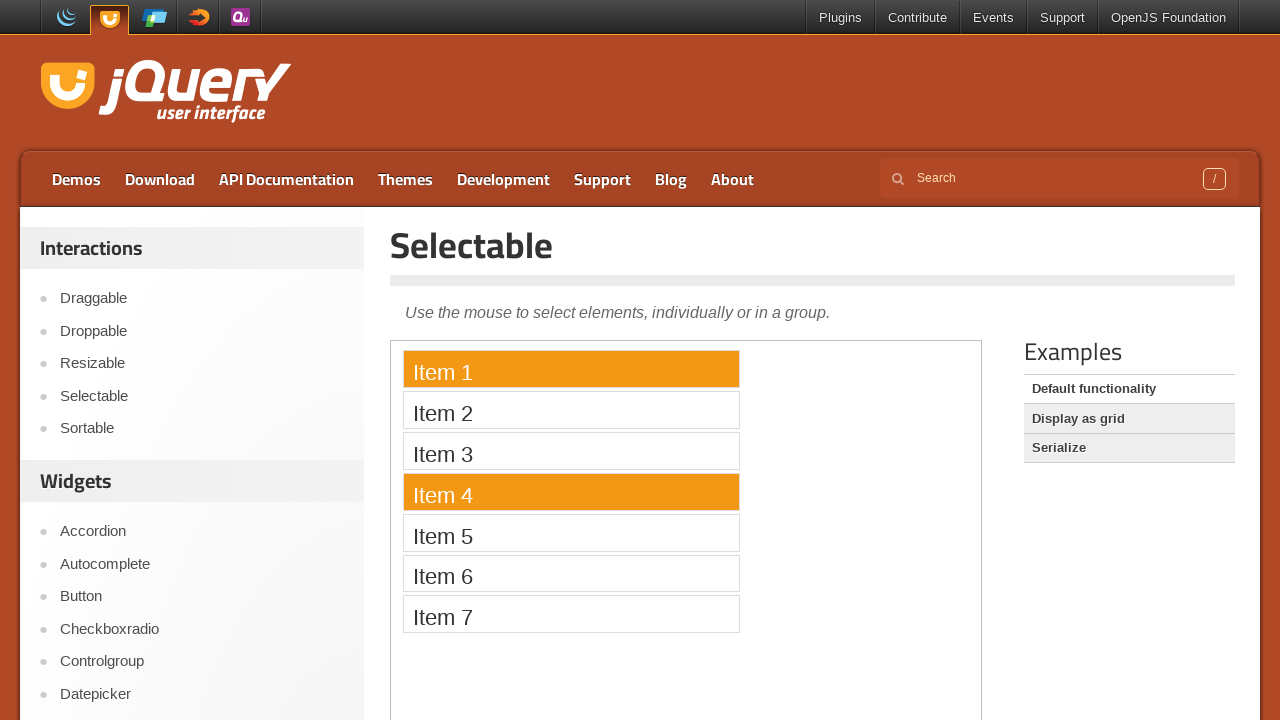

Ctrl+clicked Item 6 to add it to selection at (571, 573) on iframe >> nth=0 >> internal:control=enter-frame >> xpath=//li[text()='Item 6']
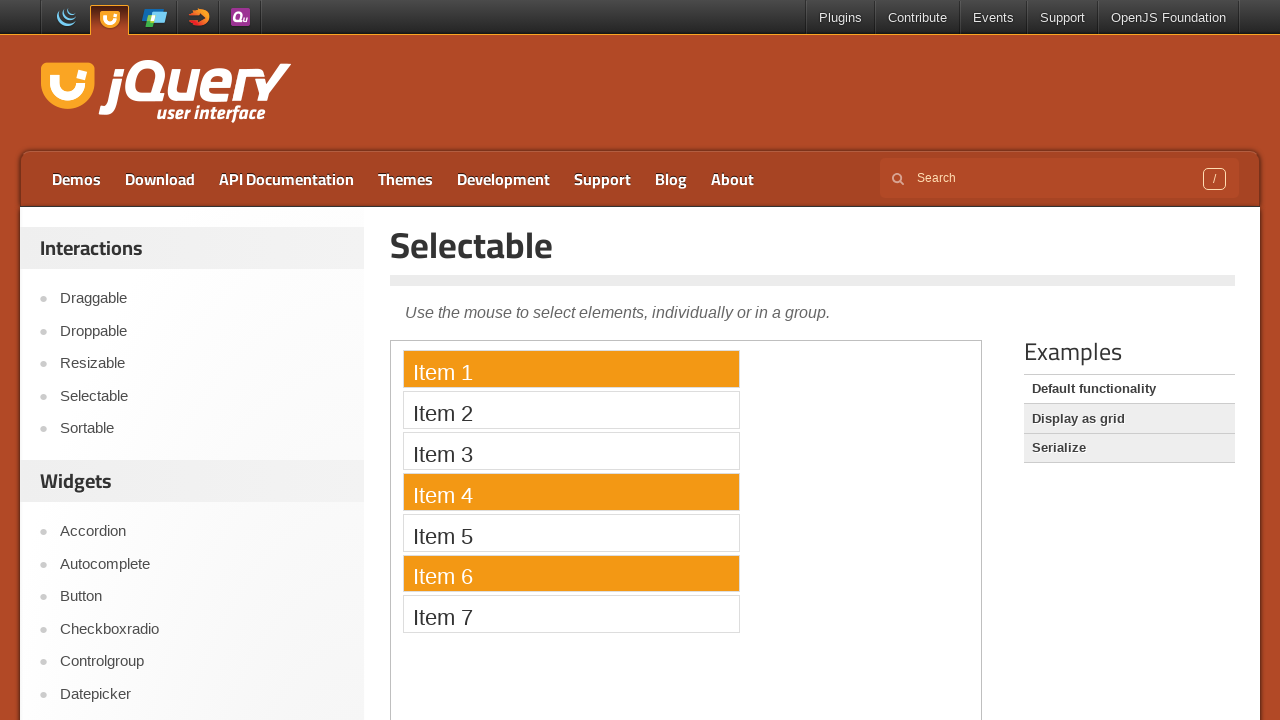

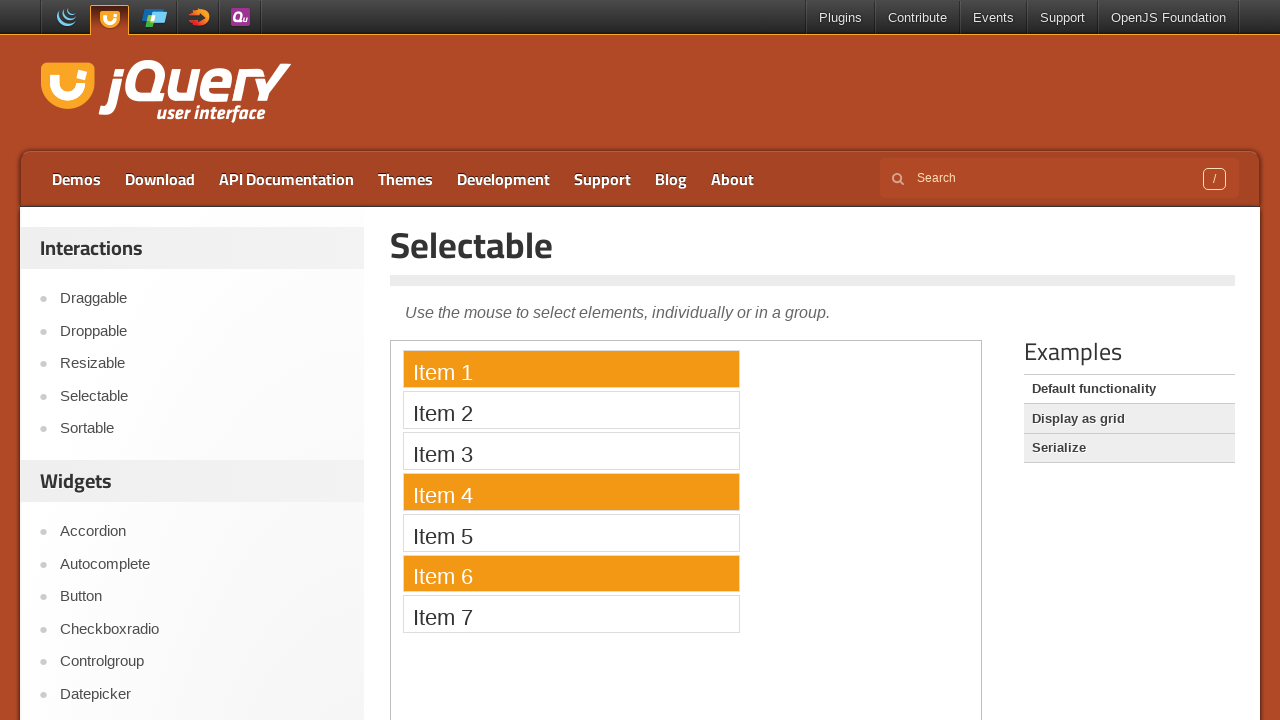